Tests multiple drag and drop operations by dragging mobile parts to the mobile accessories drop zone

Starting URL: https://demoapps.qspiders.com/ui

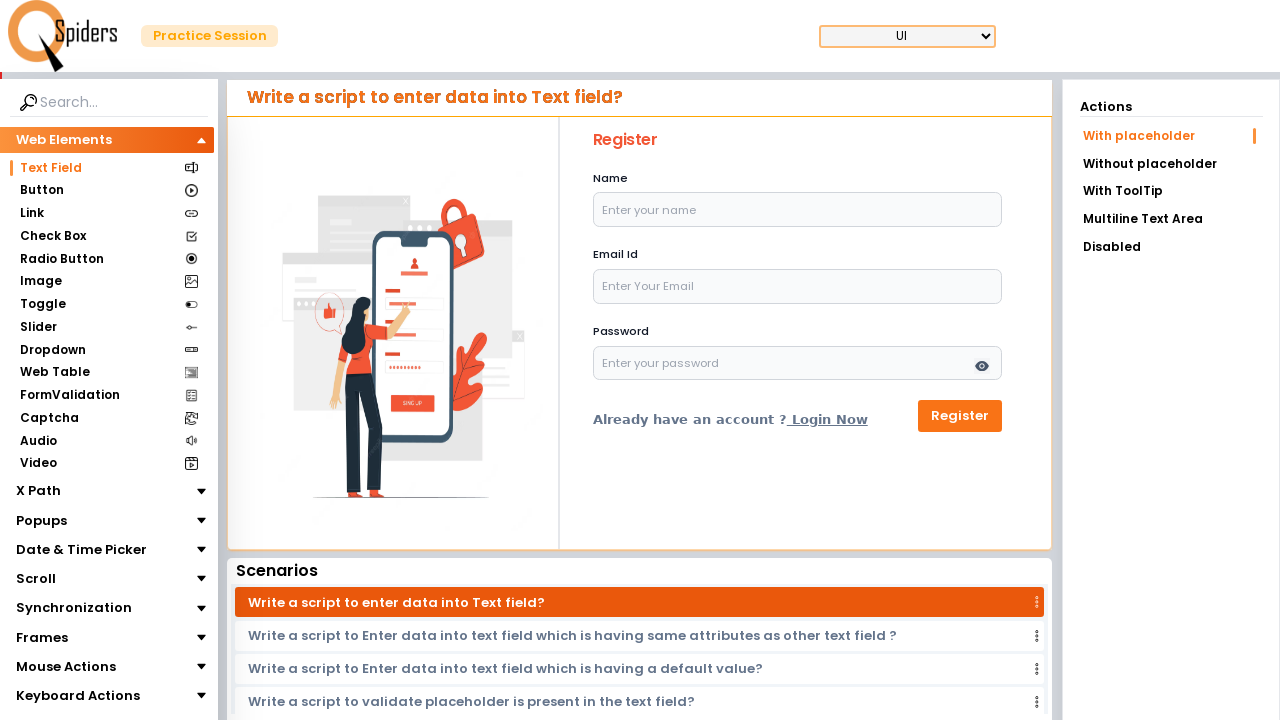

Clicked on Mouse Actions section at (66, 667) on xpath=//section[text()='Mouse Actions']
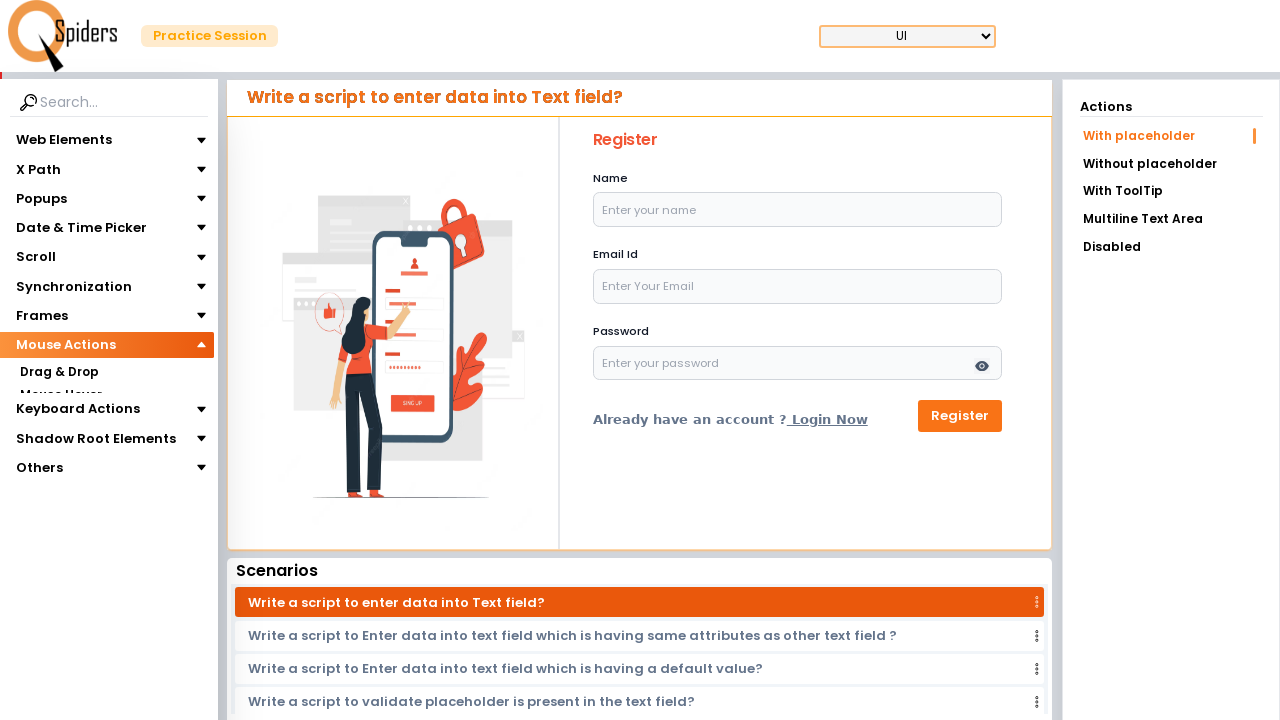

Clicked on Drag & Drop section at (59, 373) on xpath=//section[text()='Drag & Drop']
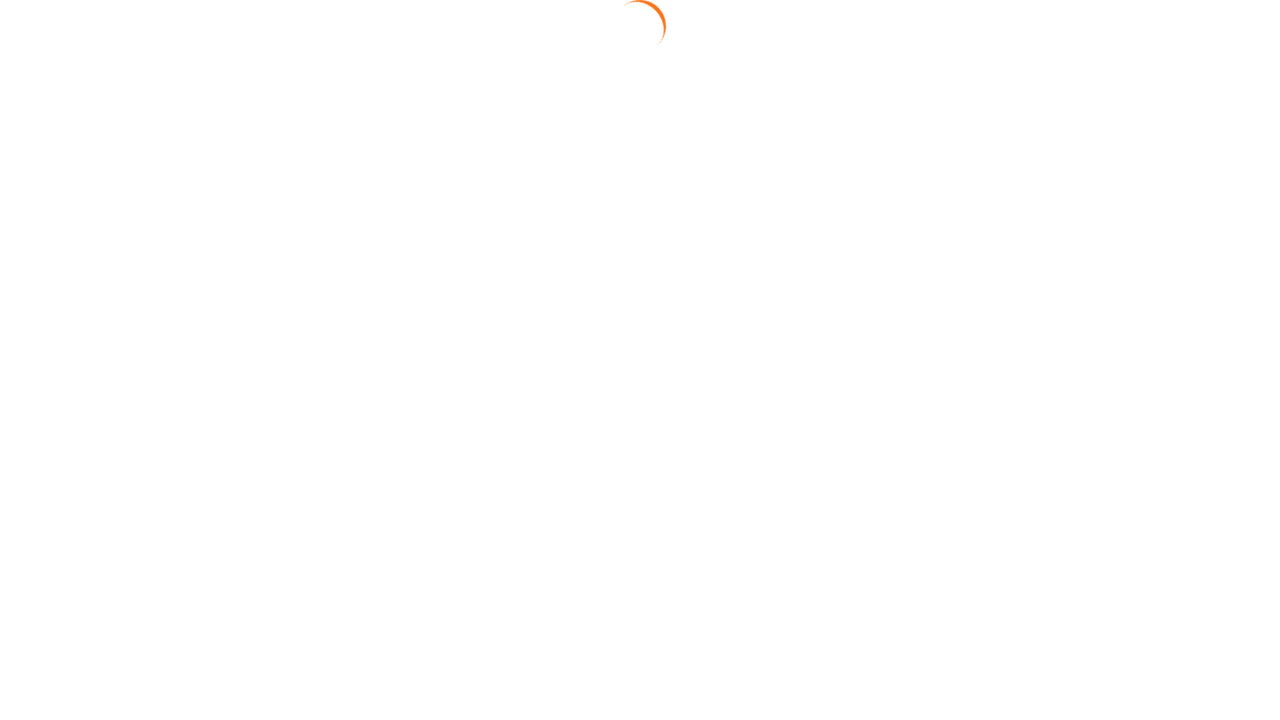

Navigated to drag multiple items page at (1171, 224) on xpath=//a[contains(@href,'dragToMultiple?sublist')]
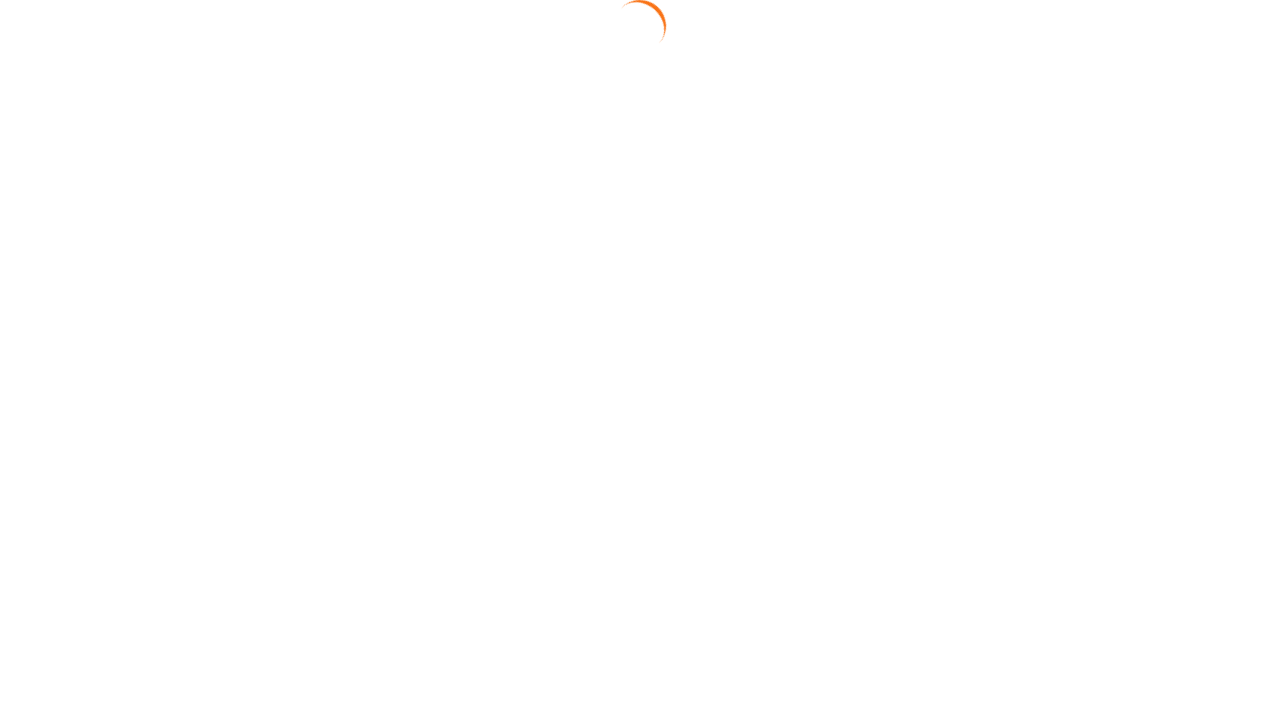

Located mobile accessories drop zone
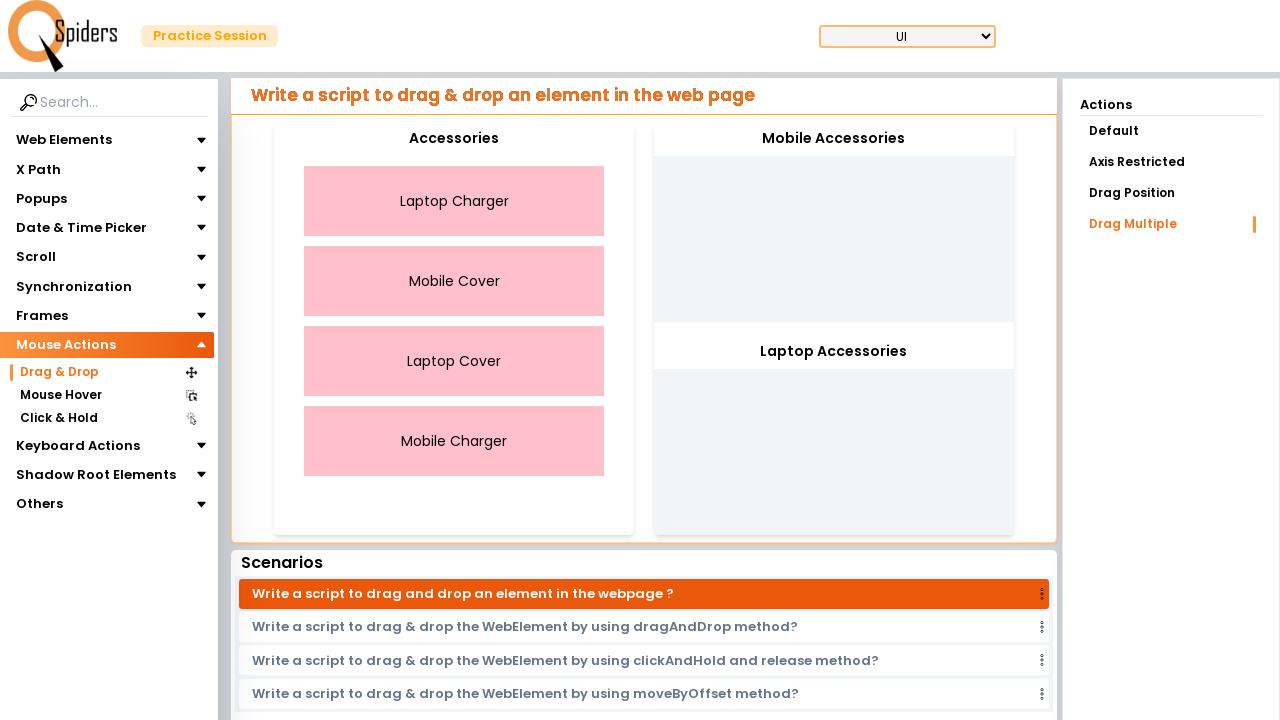

Found all mobile parts to drag
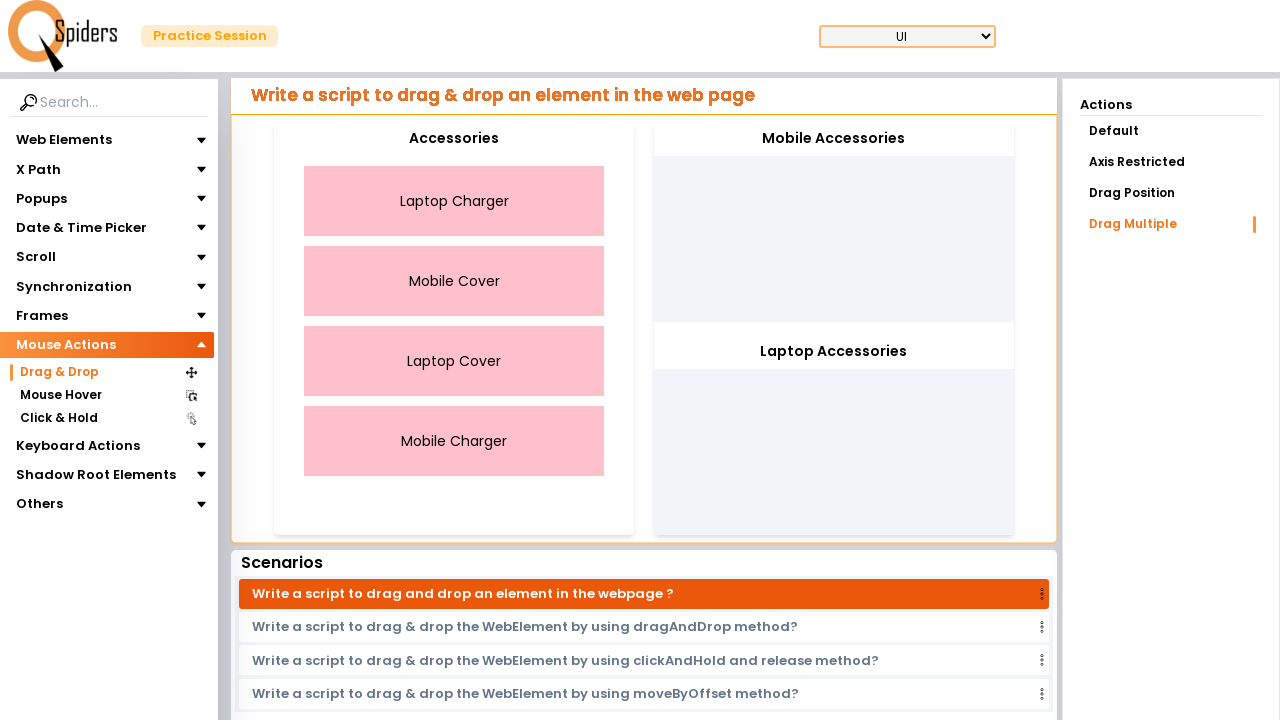

Dragged mobile part to mobile accessories drop zone at (834, 139)
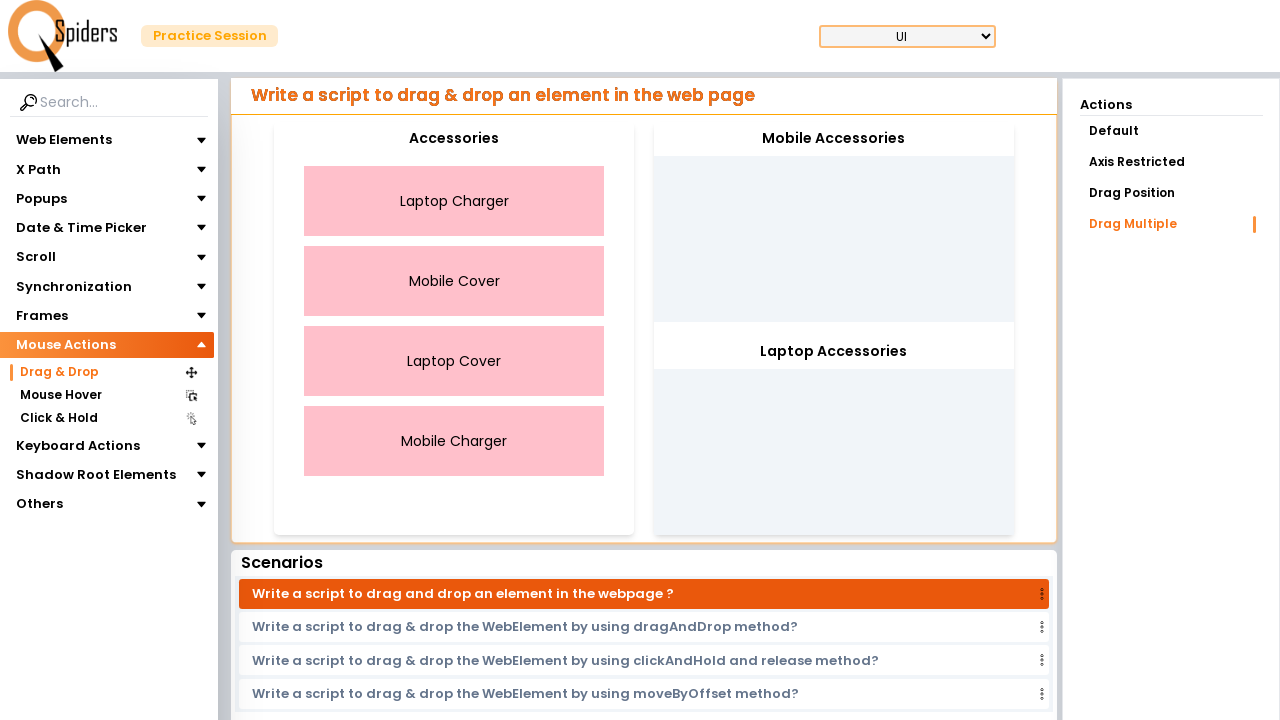

Waited 900ms after drag operation
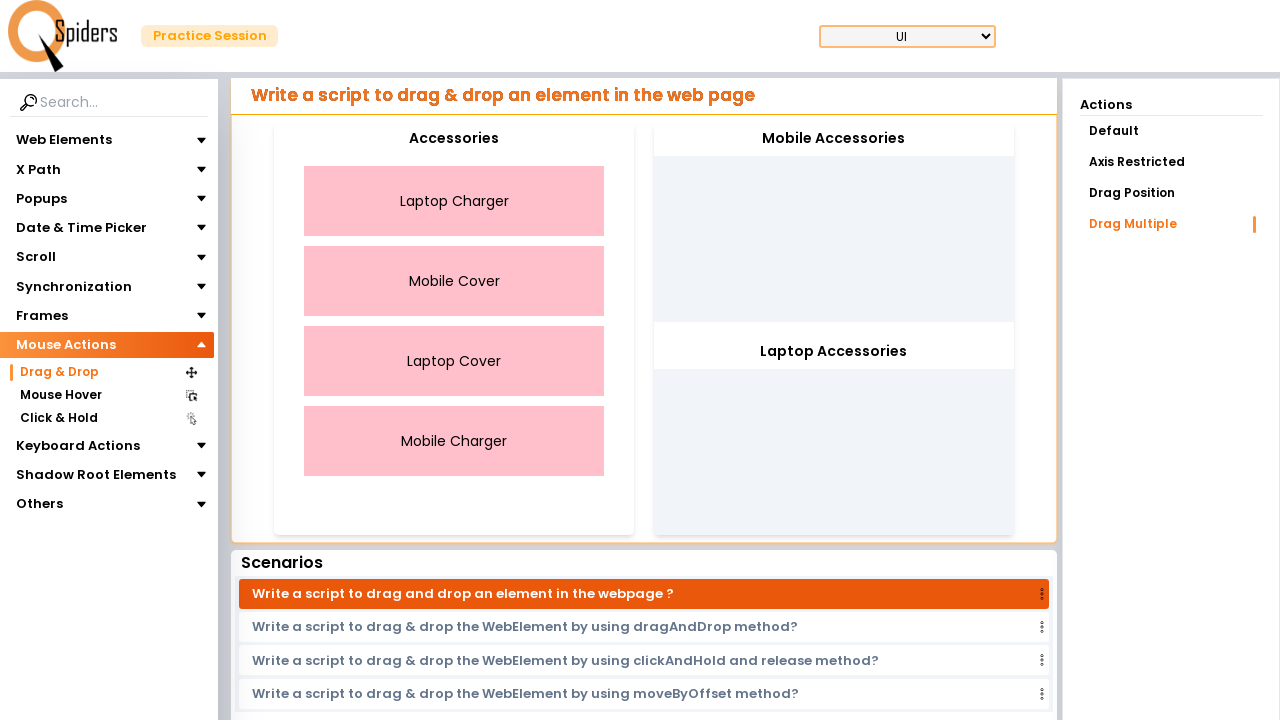

Dragged mobile part to mobile accessories drop zone at (834, 139)
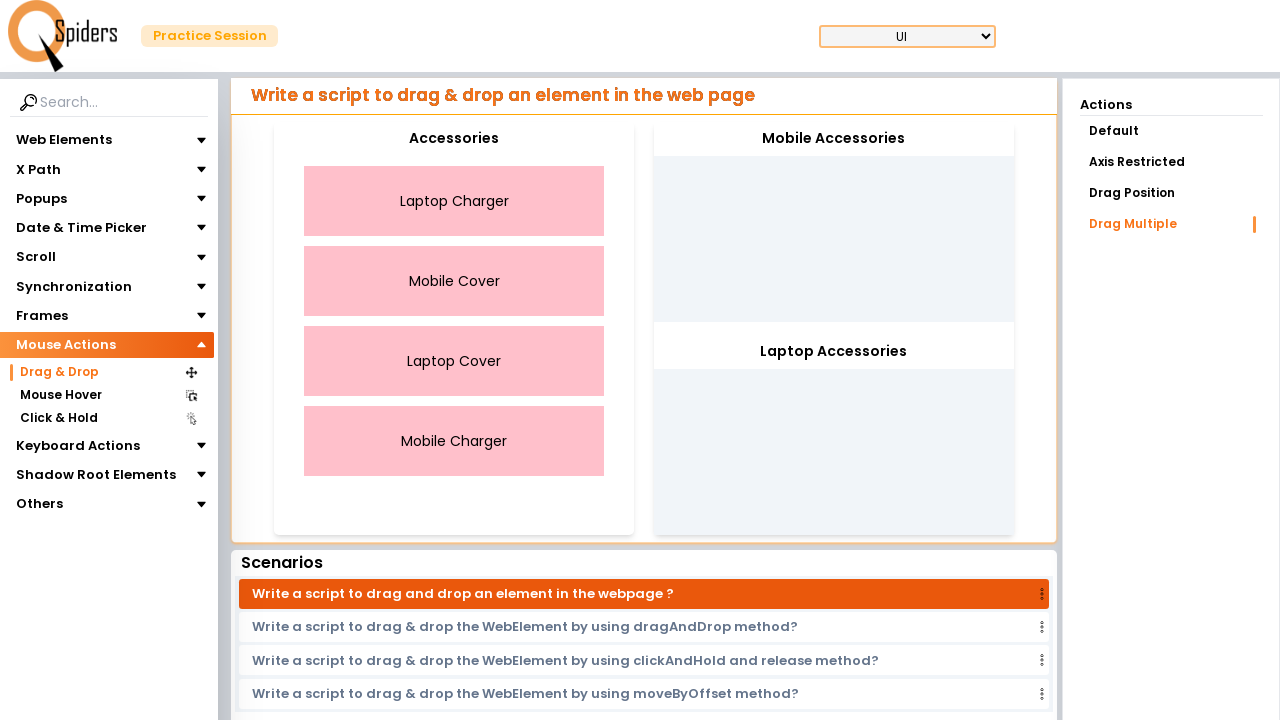

Waited 900ms after drag operation
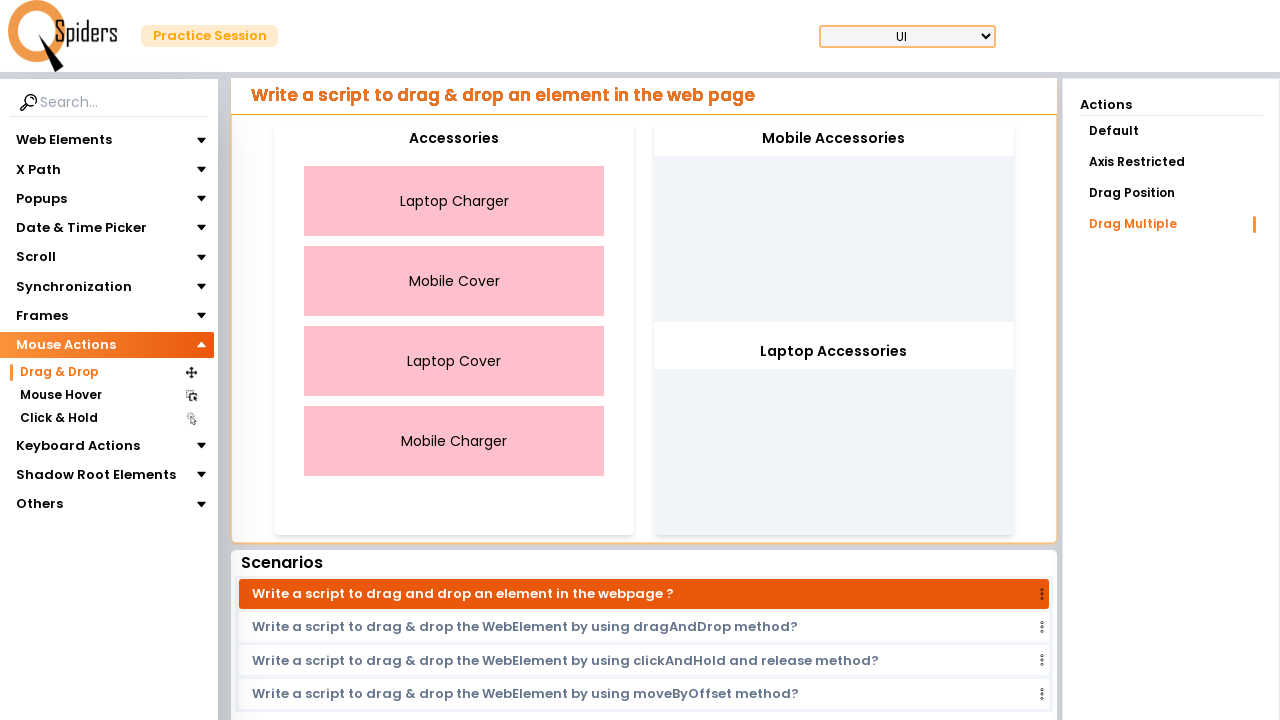

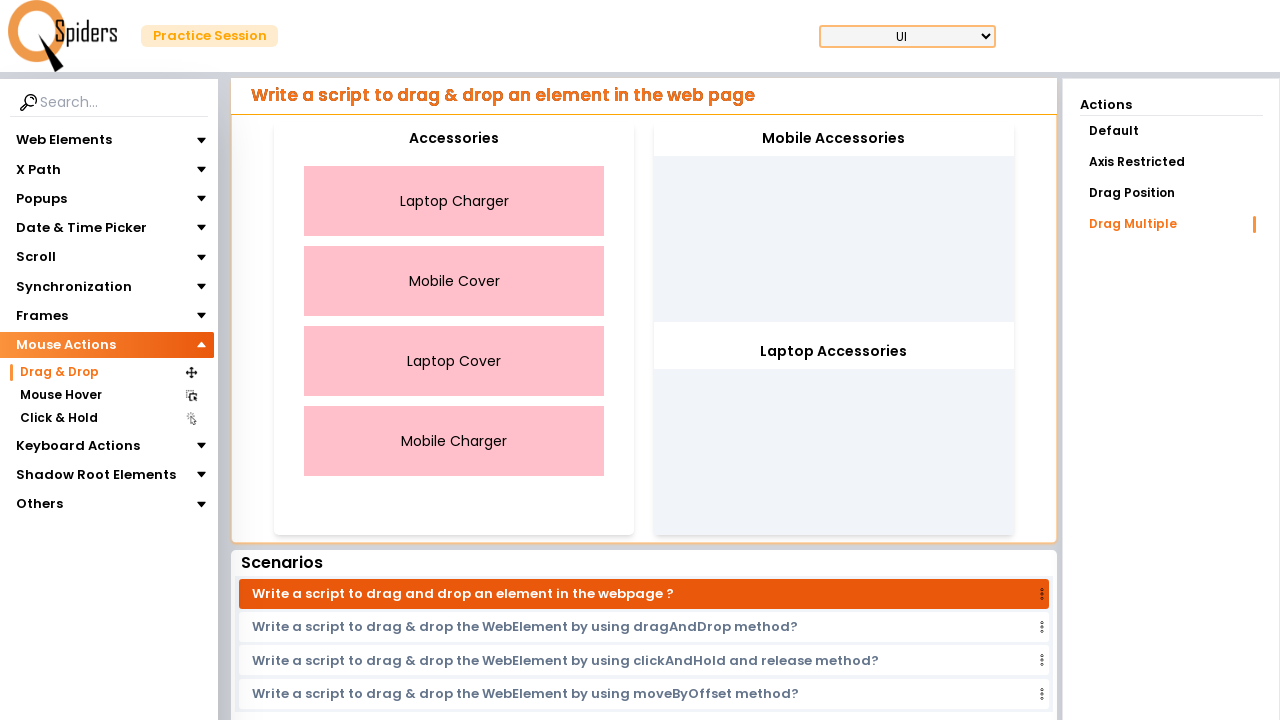